Tests that search displays 8 result items when viewport height is greater than 768px

Starting URL: https://www.freecodecamp.org/learn

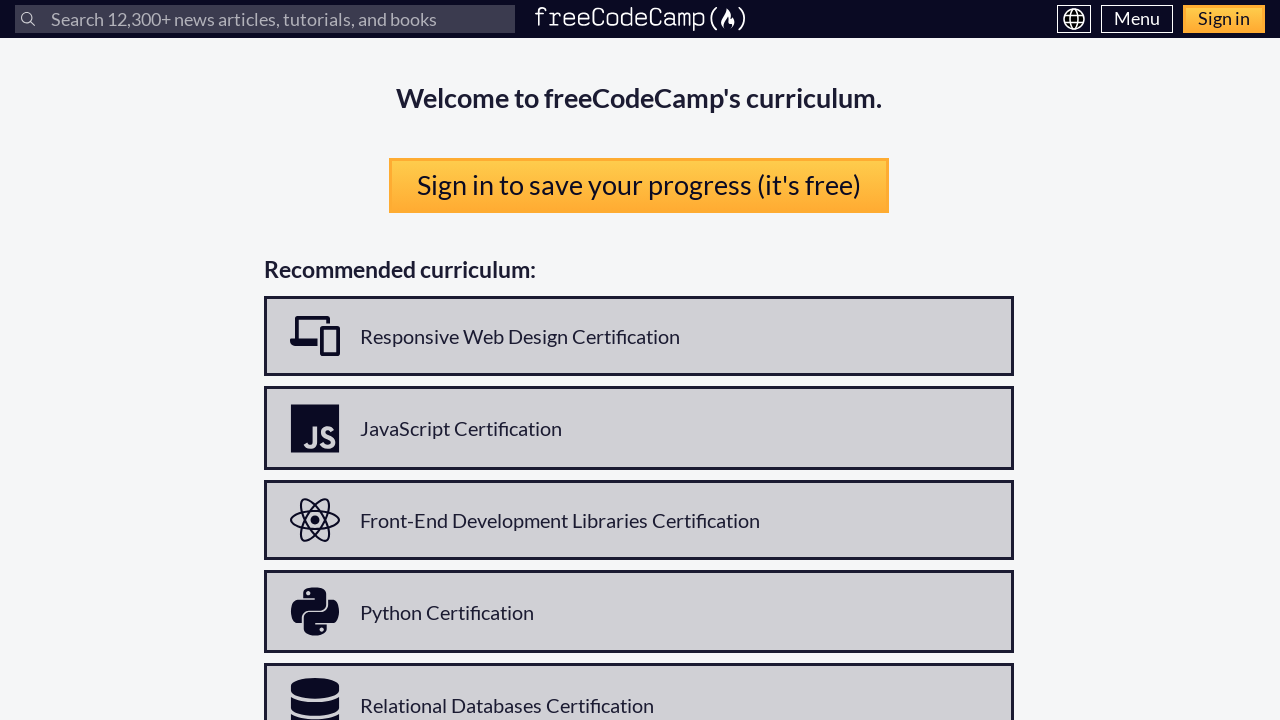

Set viewport size to 1600x1200 pixels
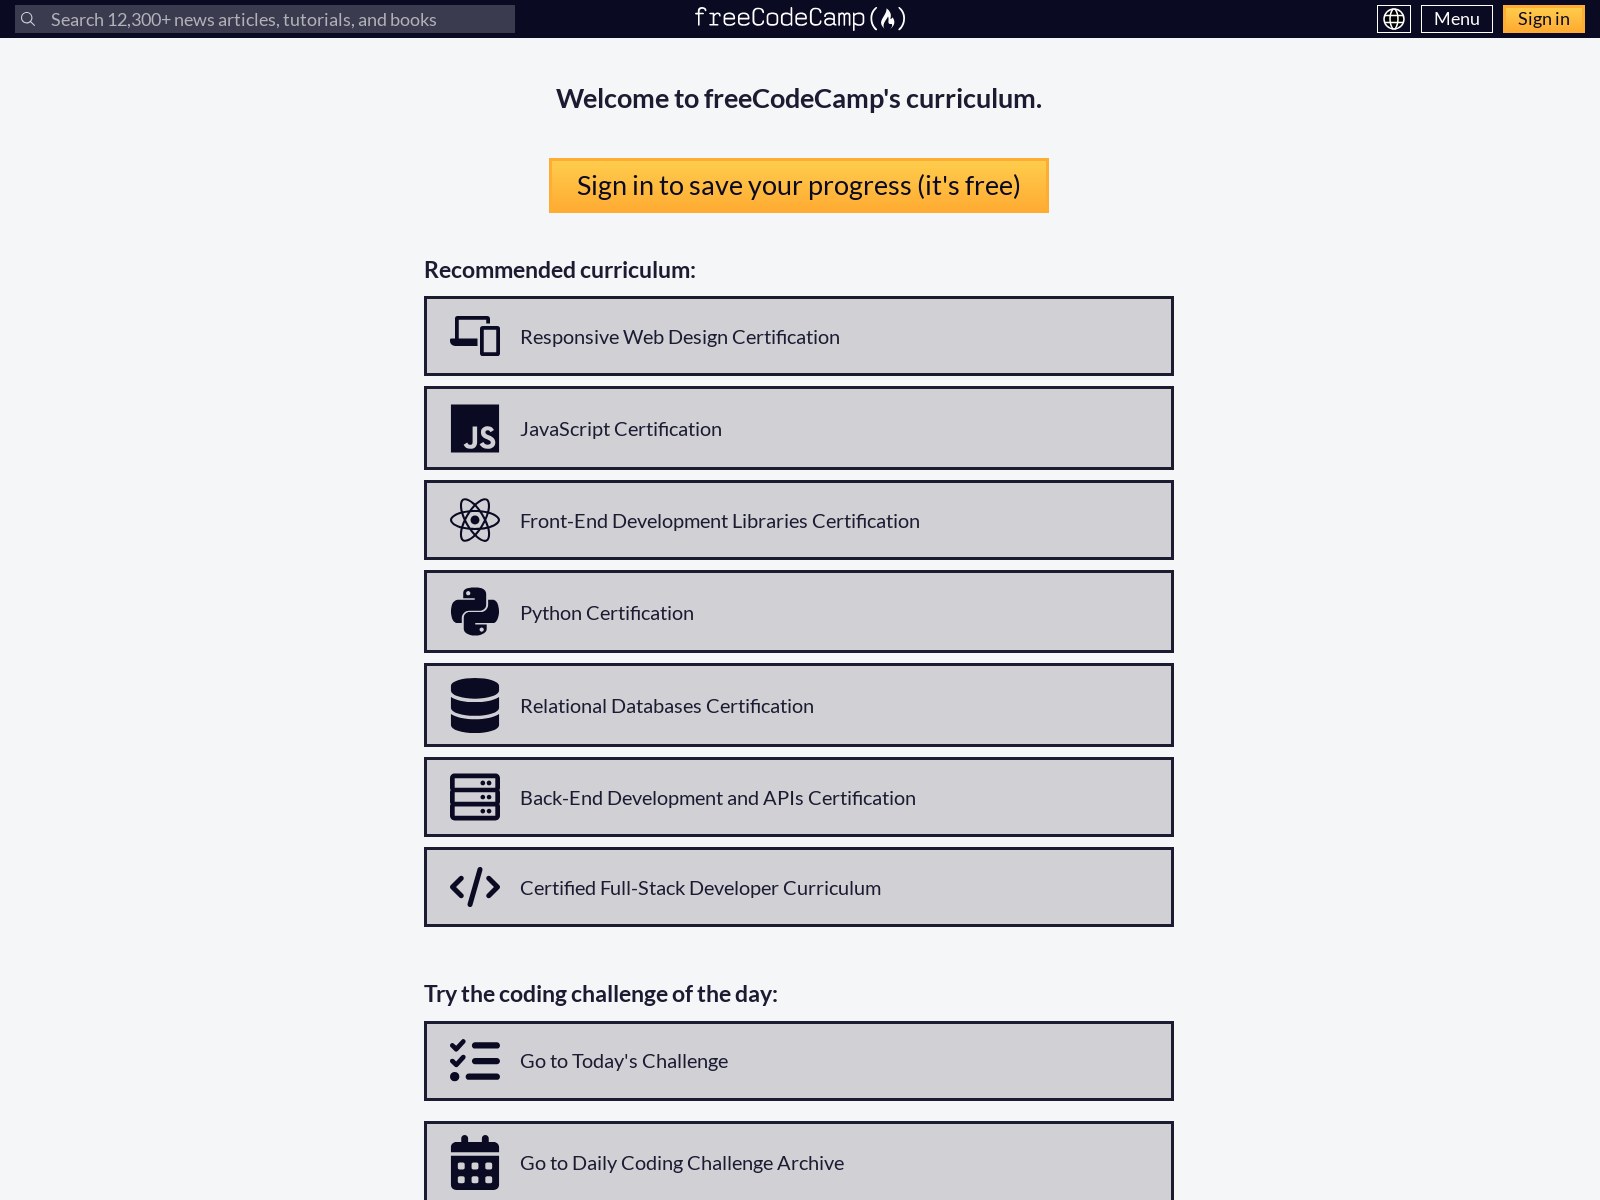

Reloaded page with new viewport size
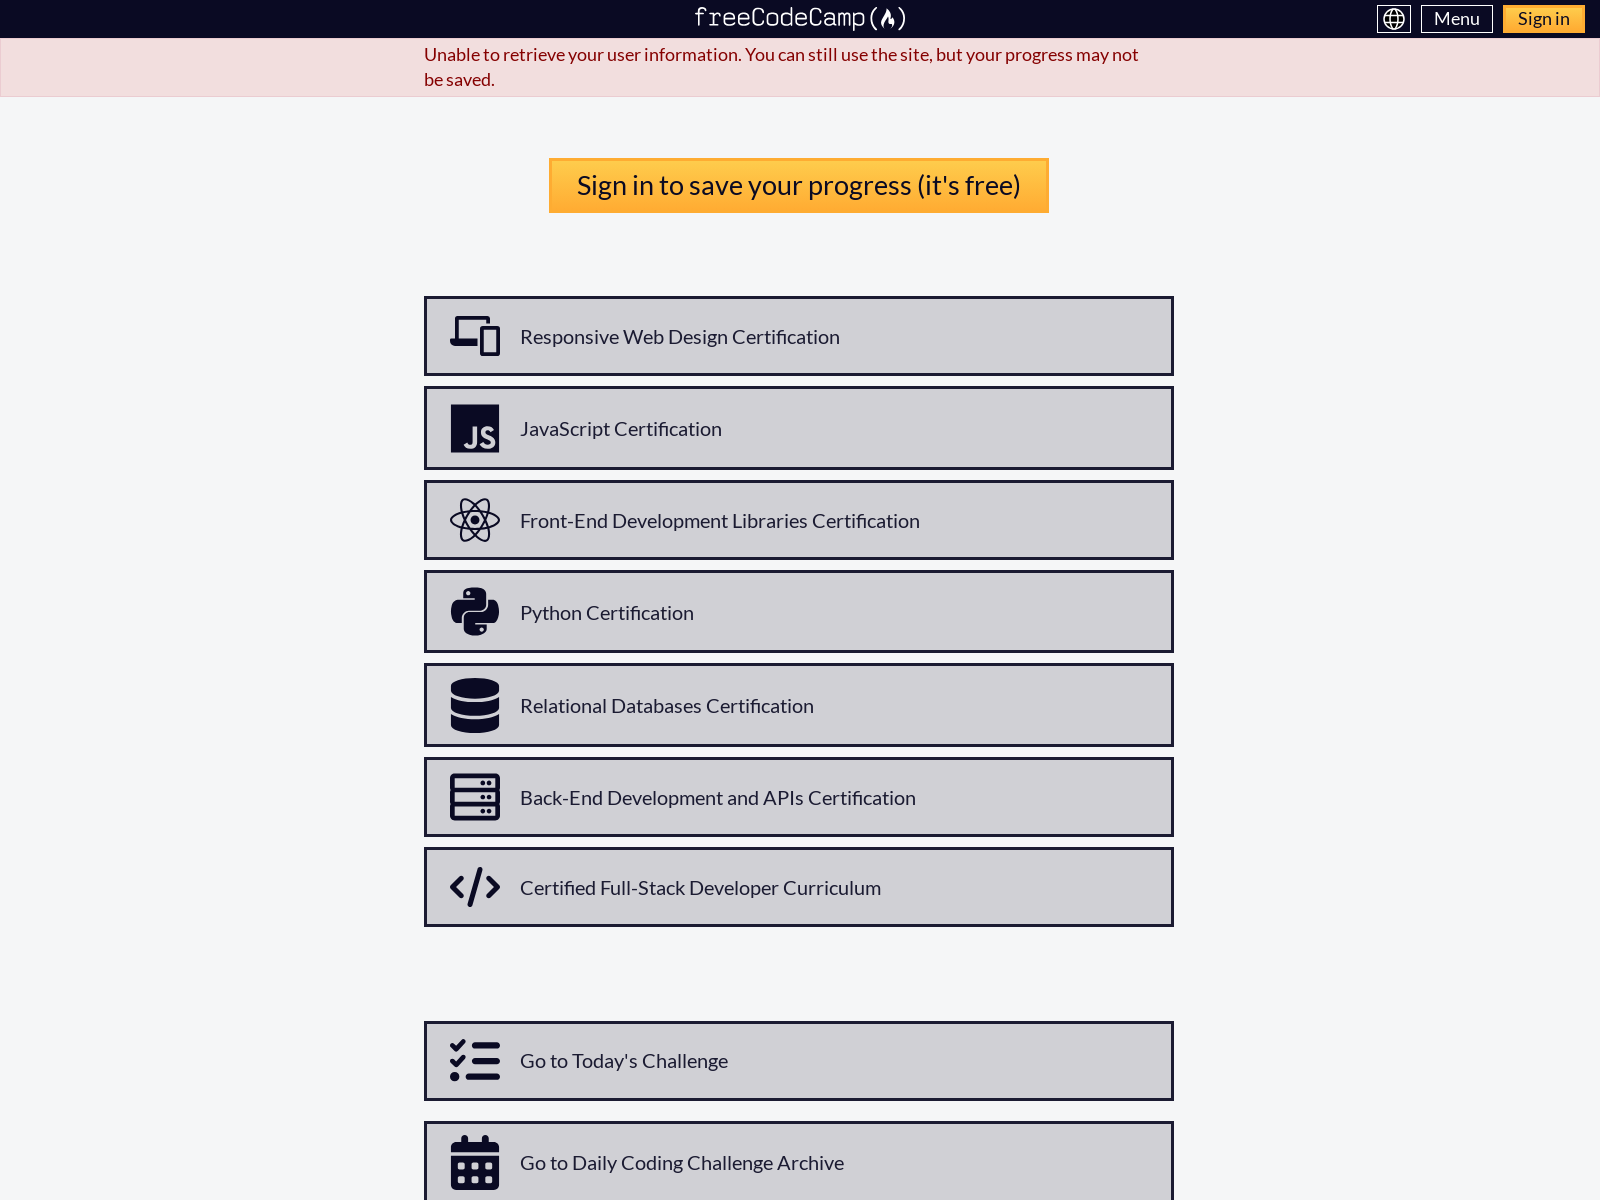

Located search input field
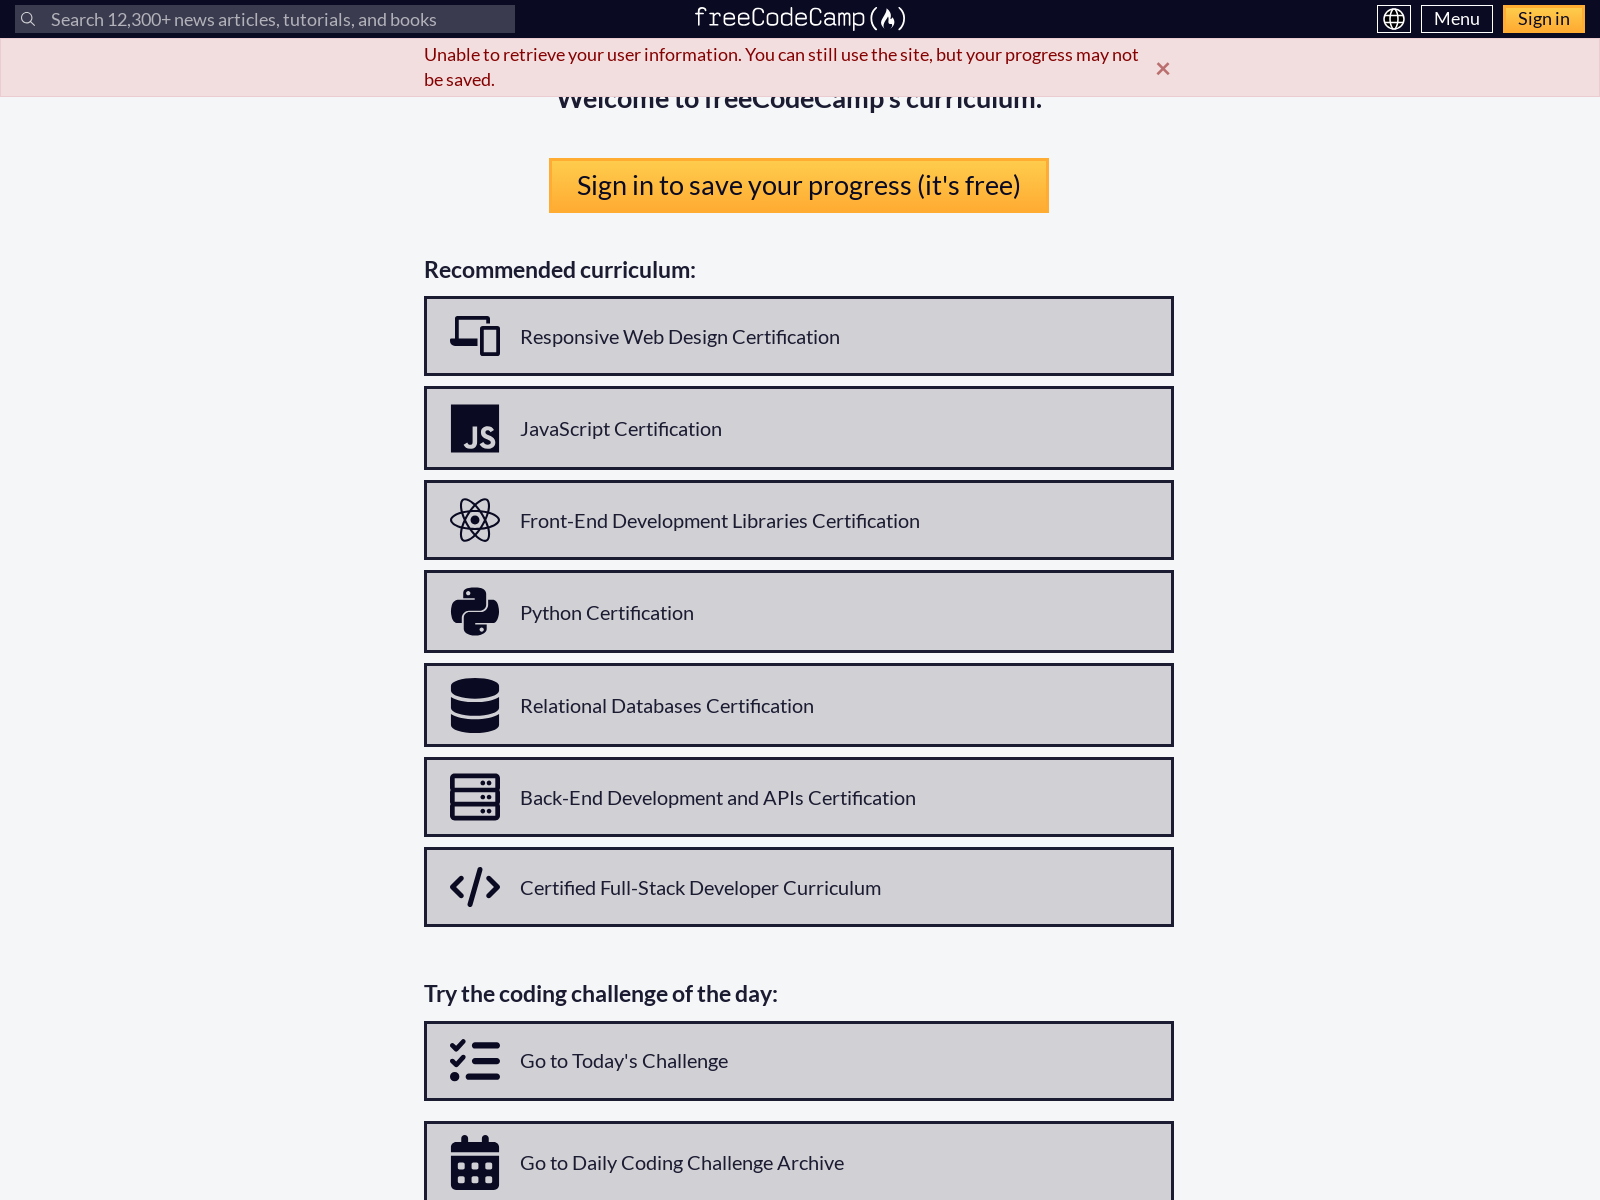

Filled search input with 'css' on internal:label="Search"s
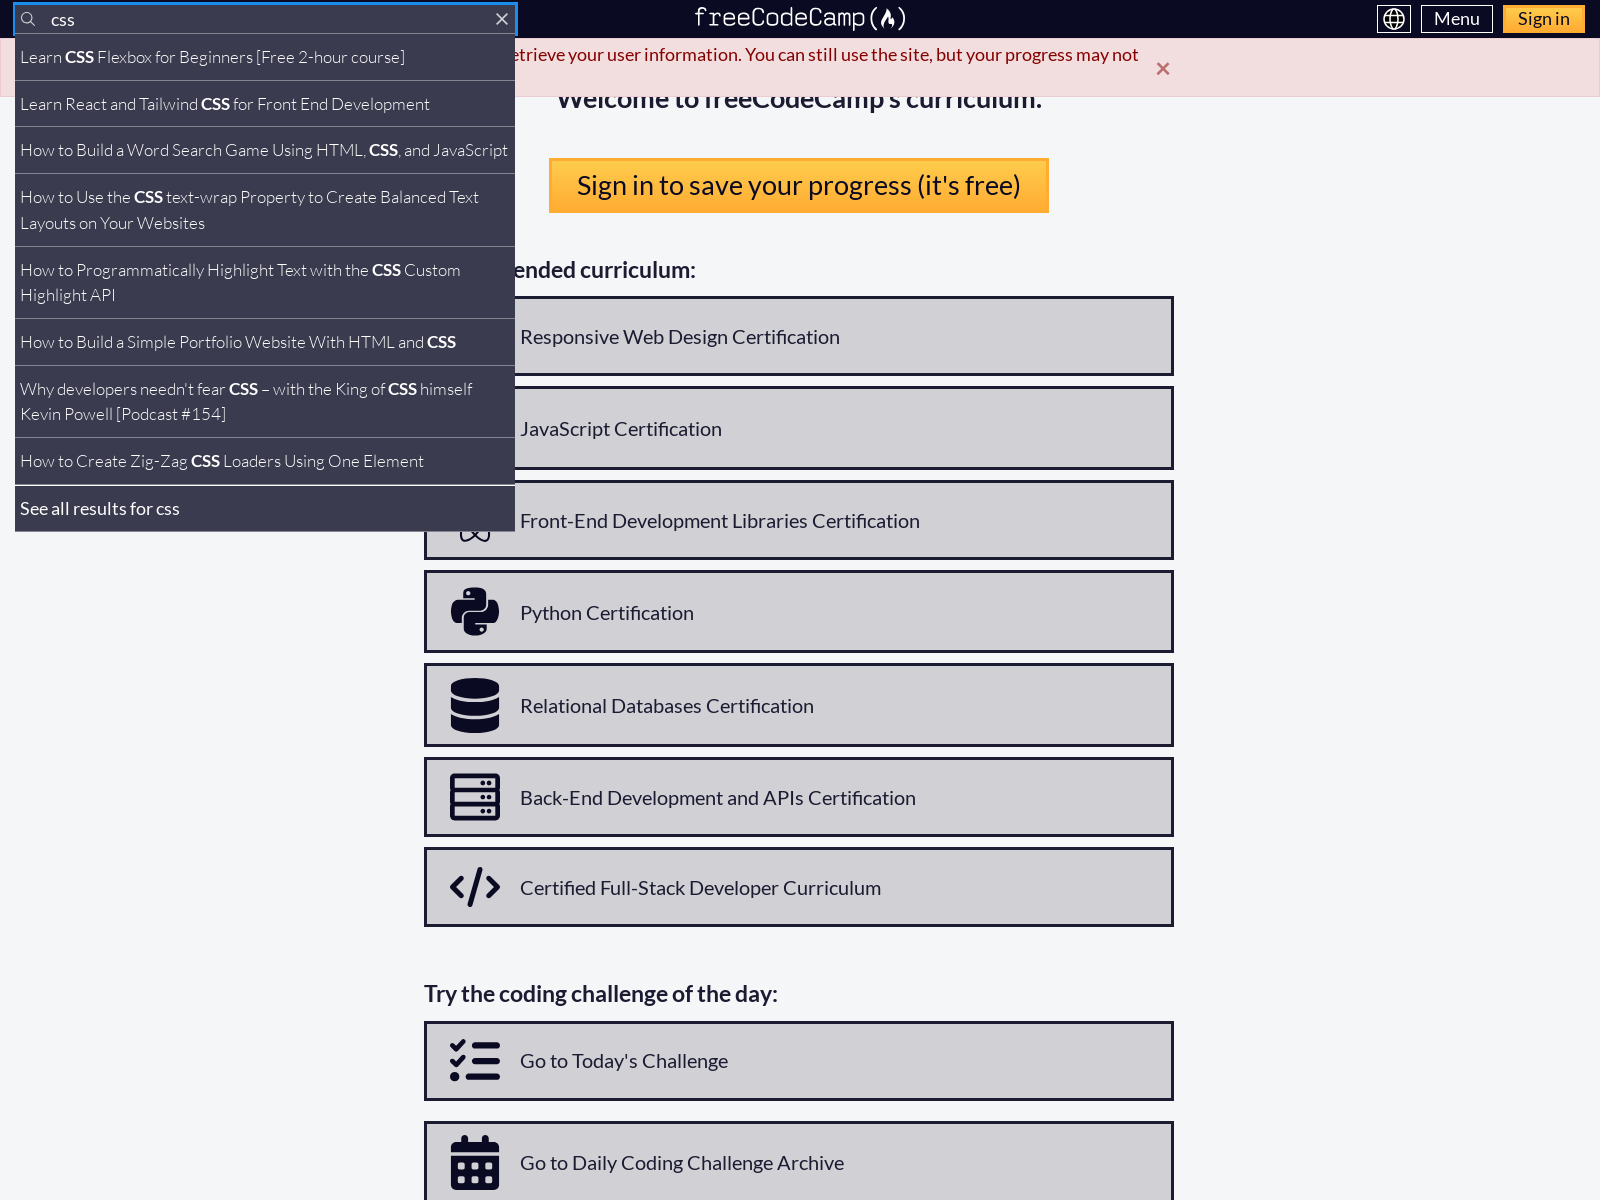

Located search results list
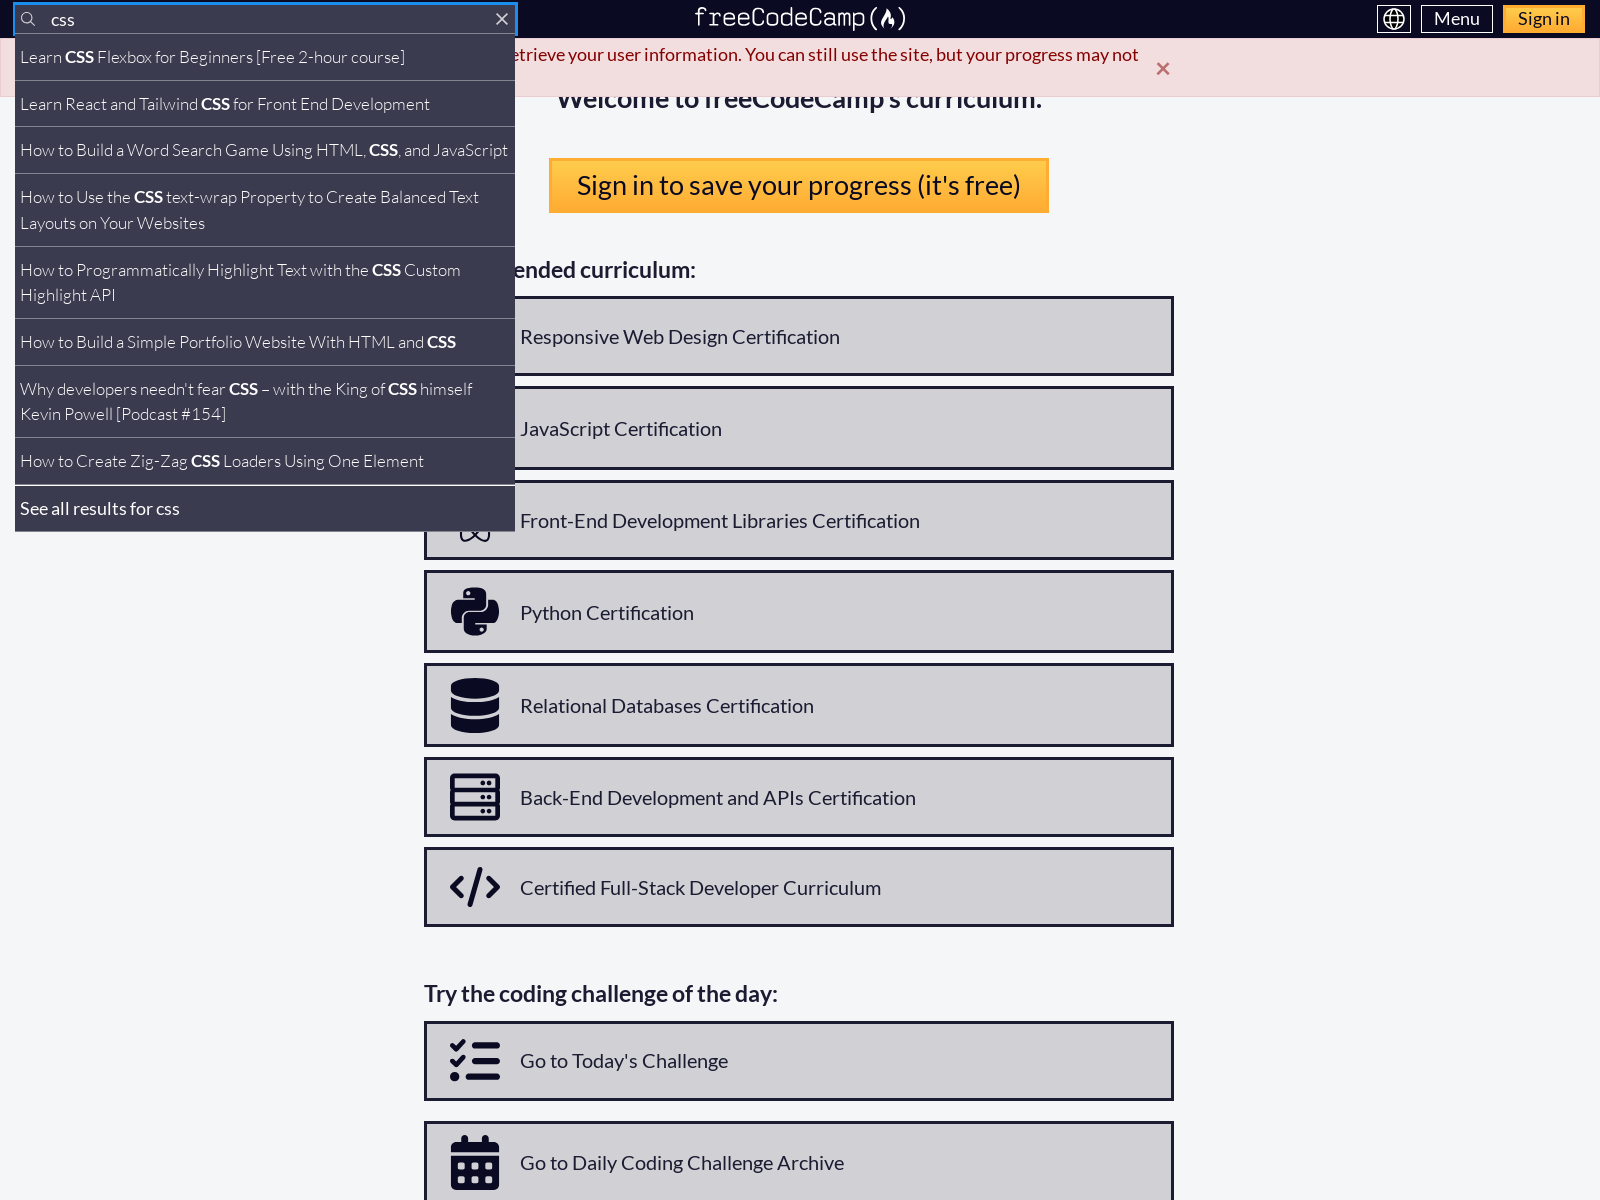

Waited for search result items to load (viewport height > 768px should display 8 items)
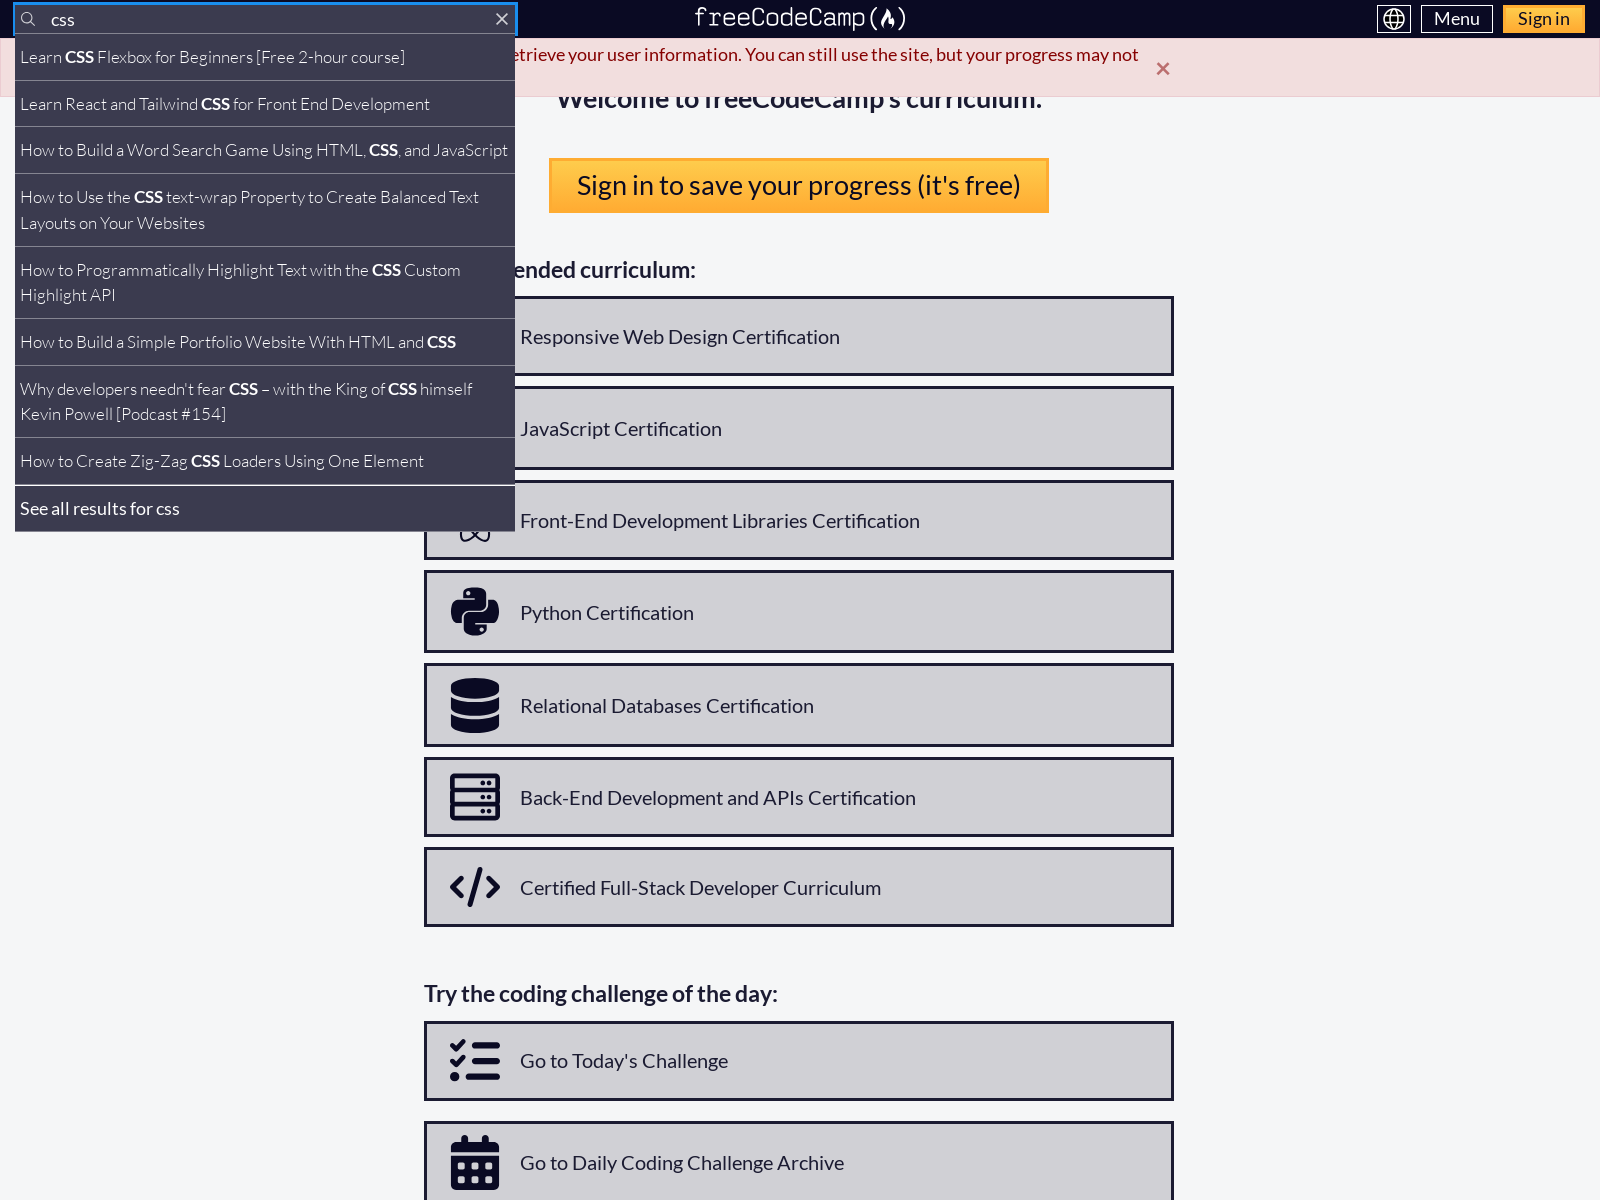

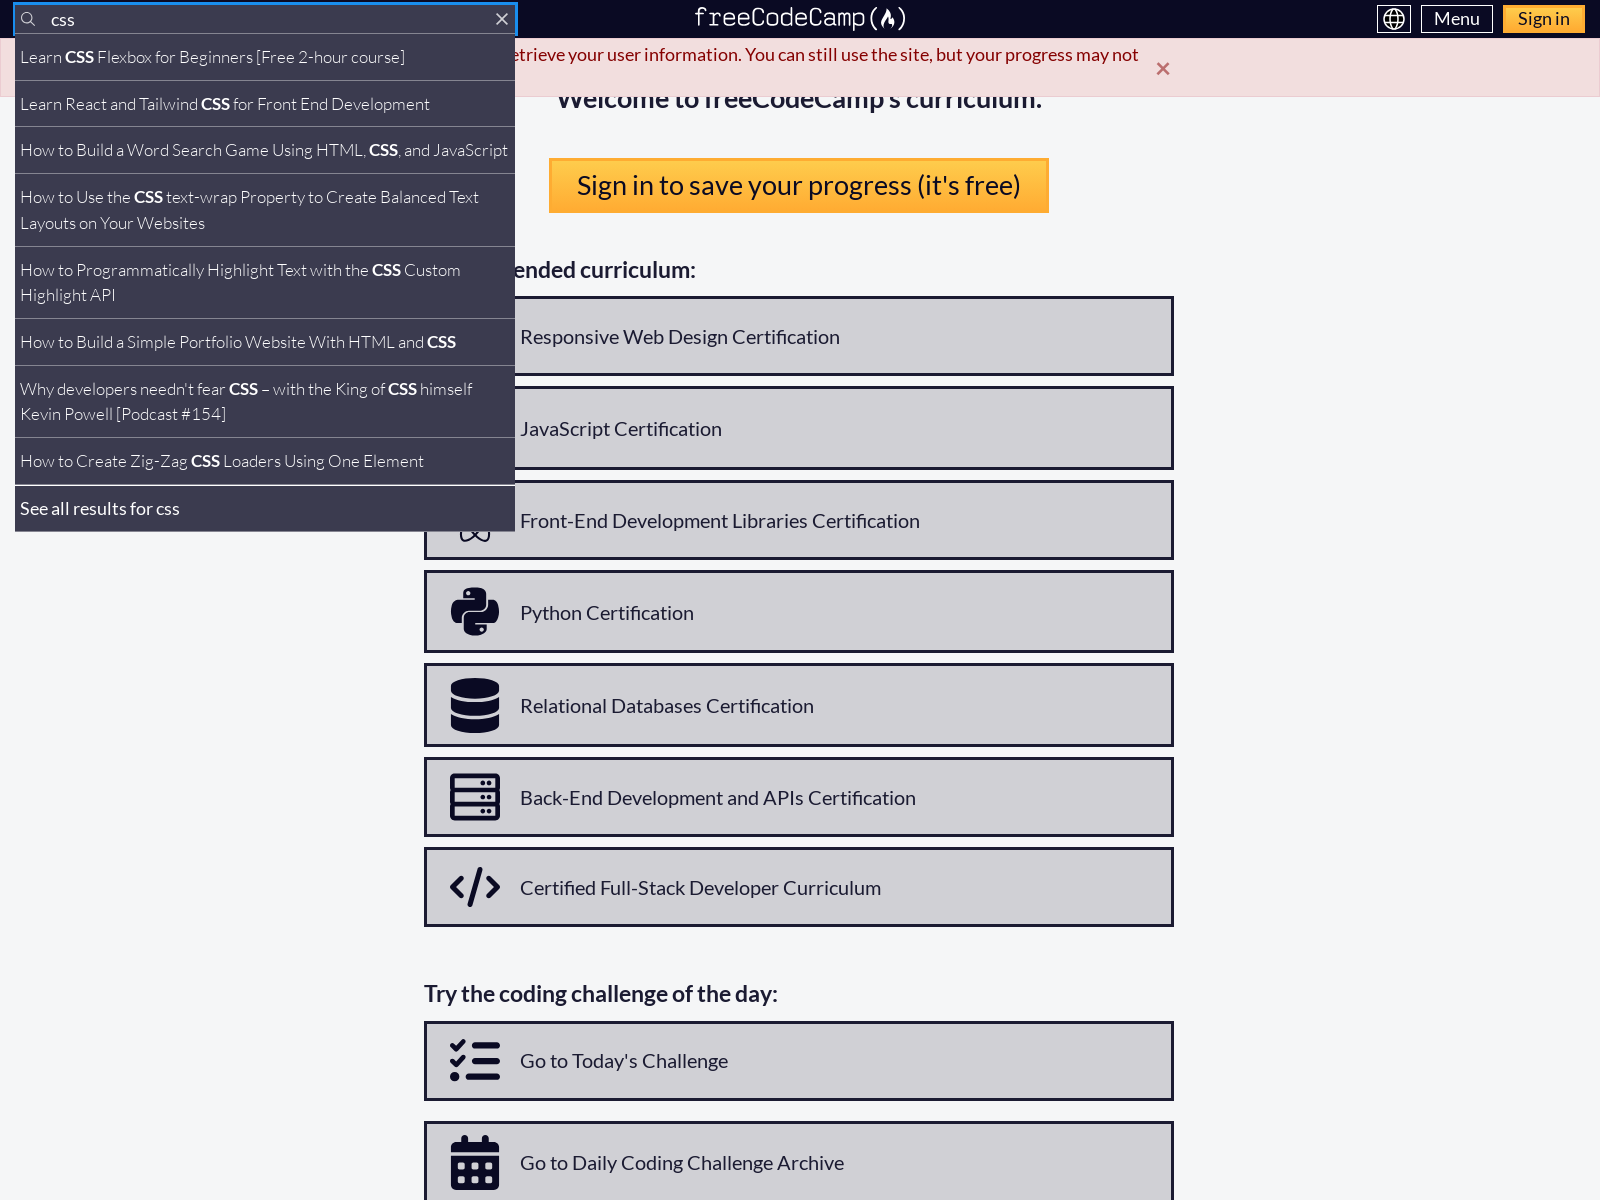